Tests drag and drop functionality by navigating to the drag and drop page and moving element A to element B's position

Starting URL: https://the-internet.herokuapp.com/

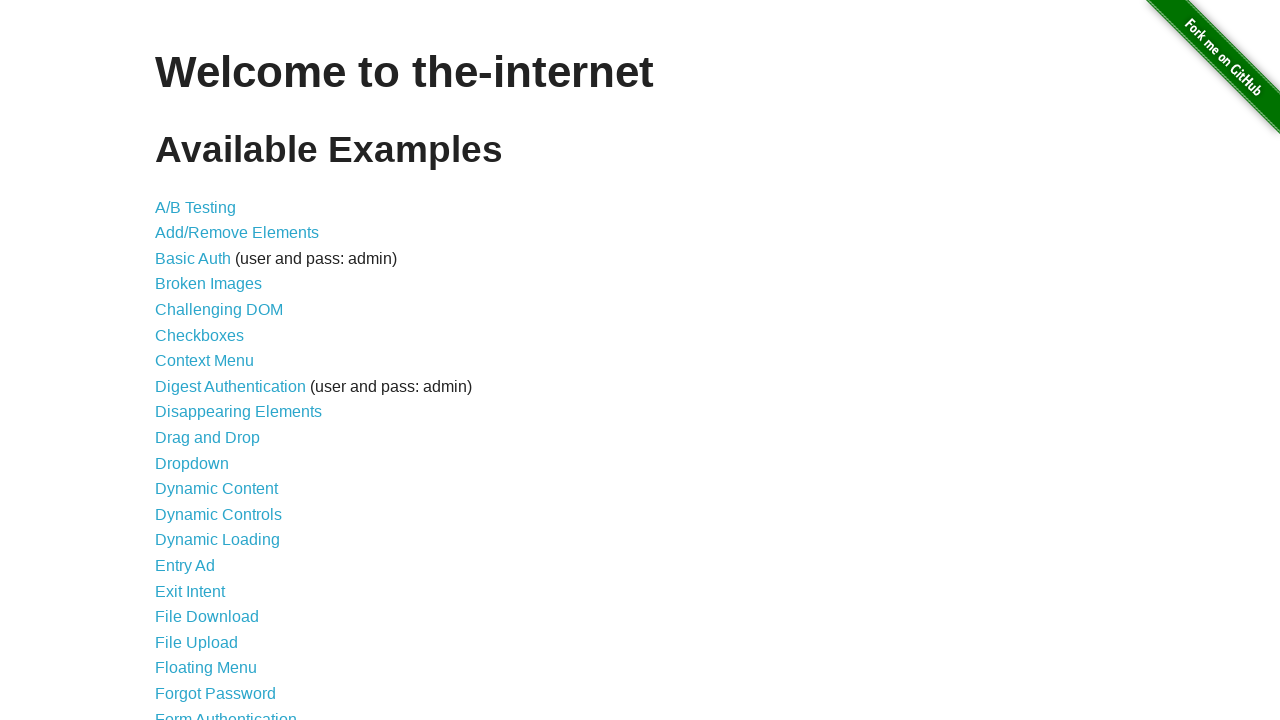

Clicked on the 'Drag and Drop' link to navigate to the drag and drop page at (208, 438) on xpath=//a[.='Drag and Drop']
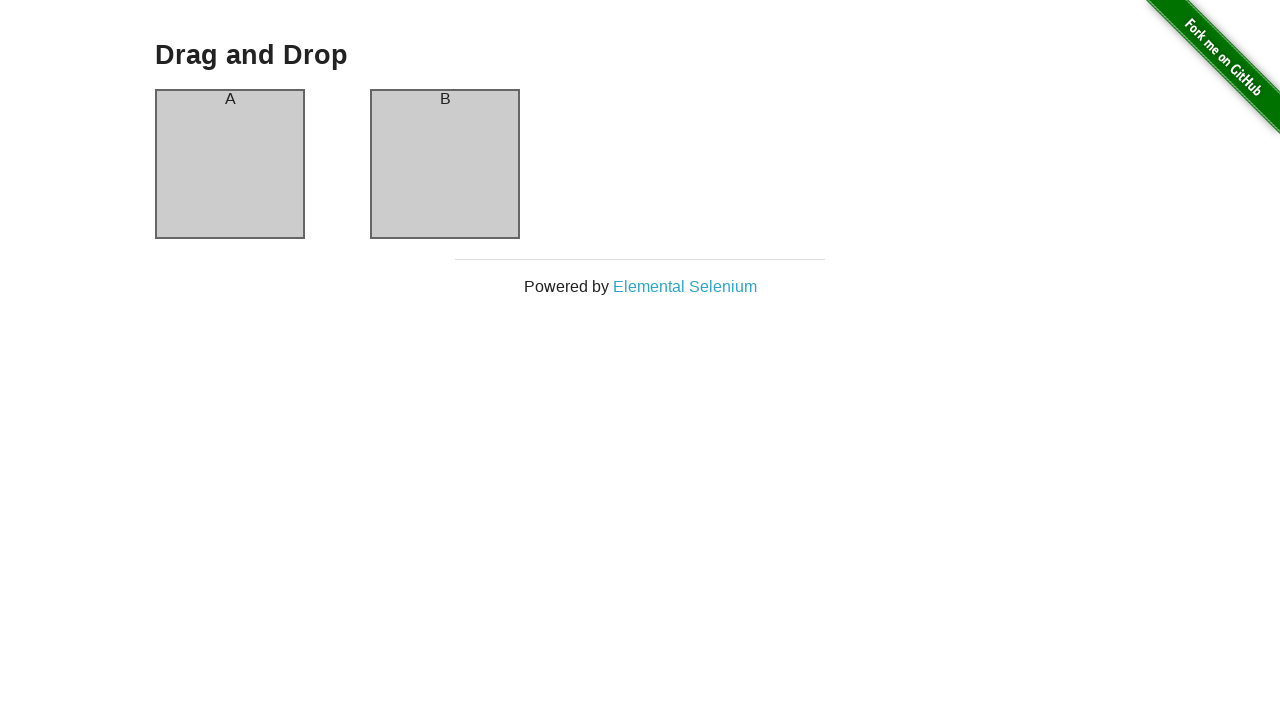

Waited for draggable element (column-a) to be visible
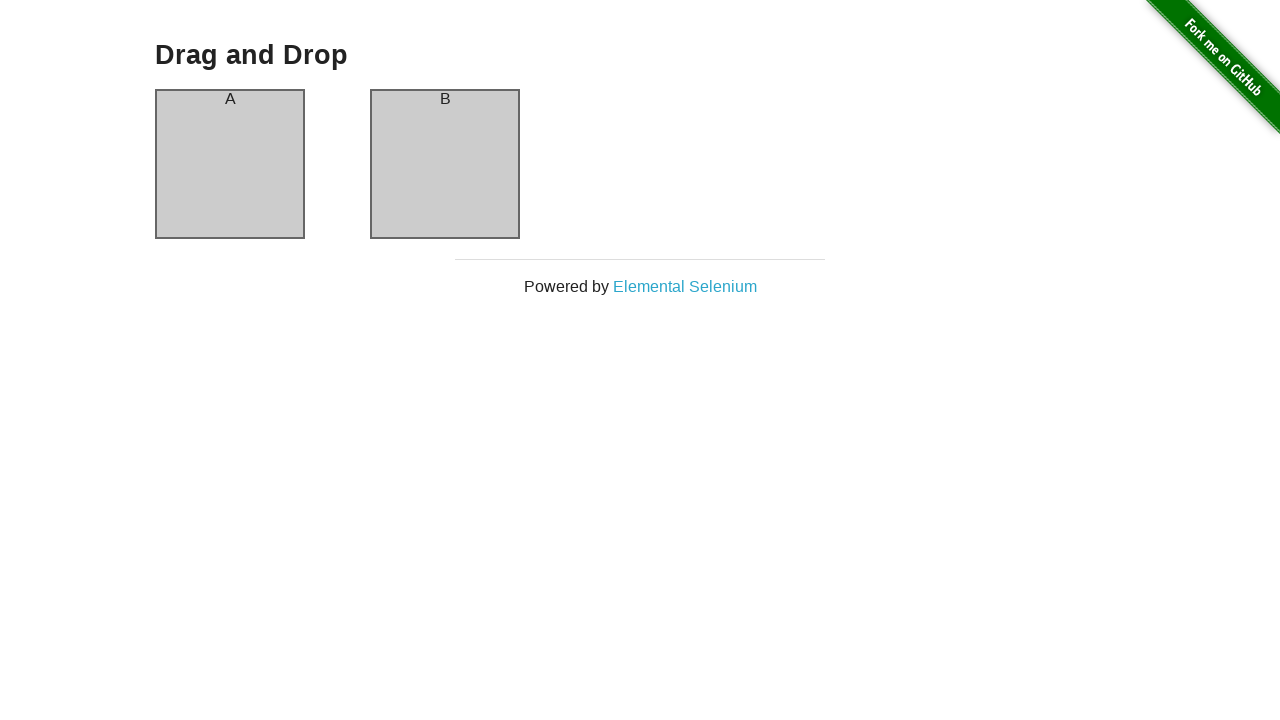

Located source element (column-a)
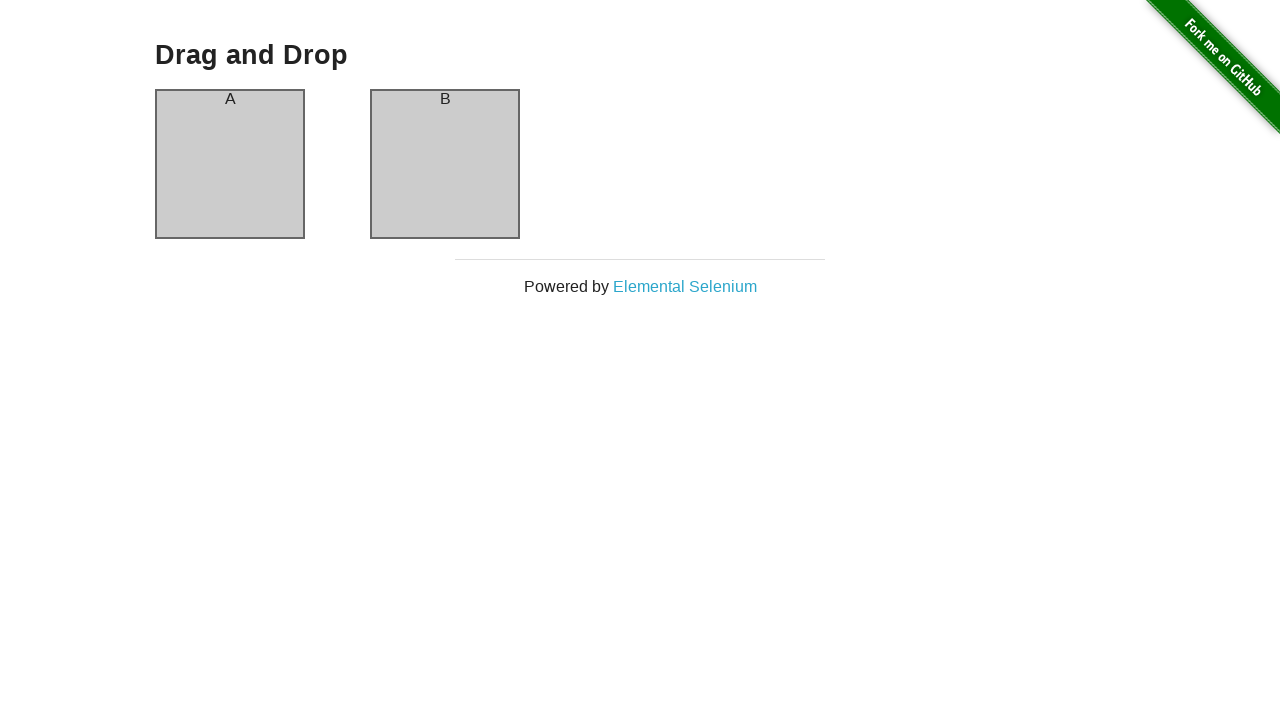

Located target element (column-b)
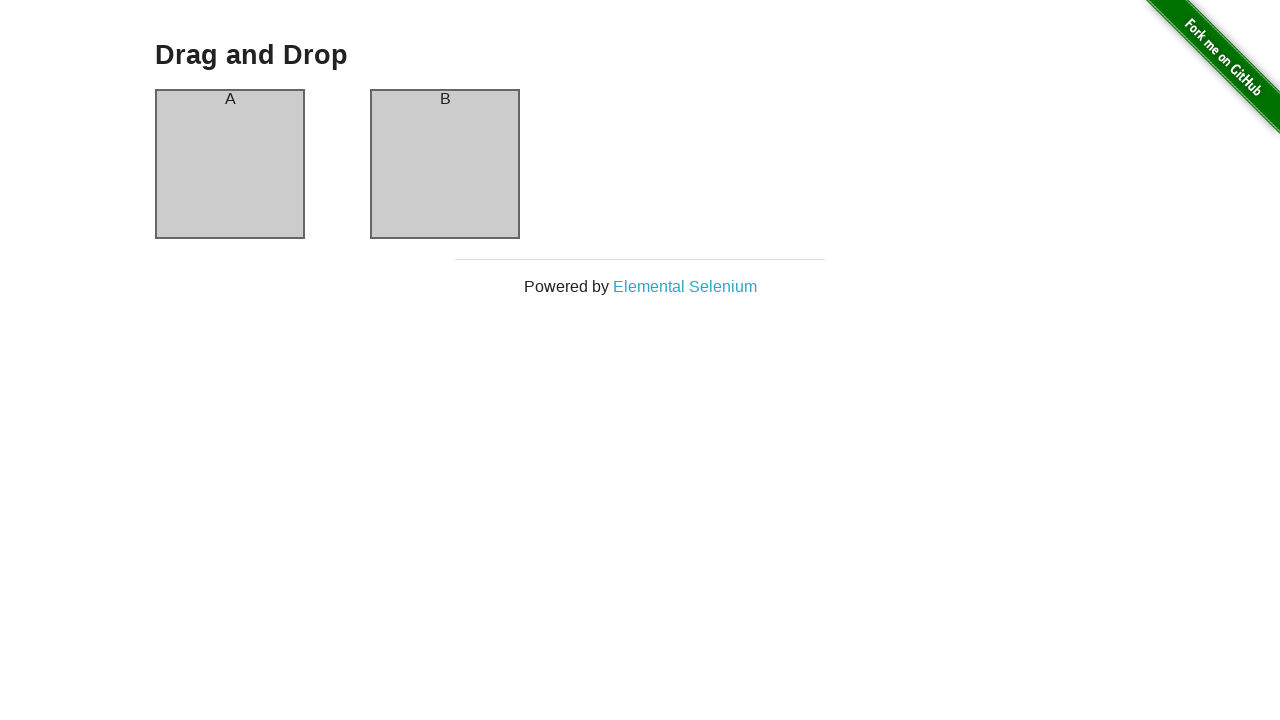

Performed drag and drop operation - moved element A to element B's position at (445, 164)
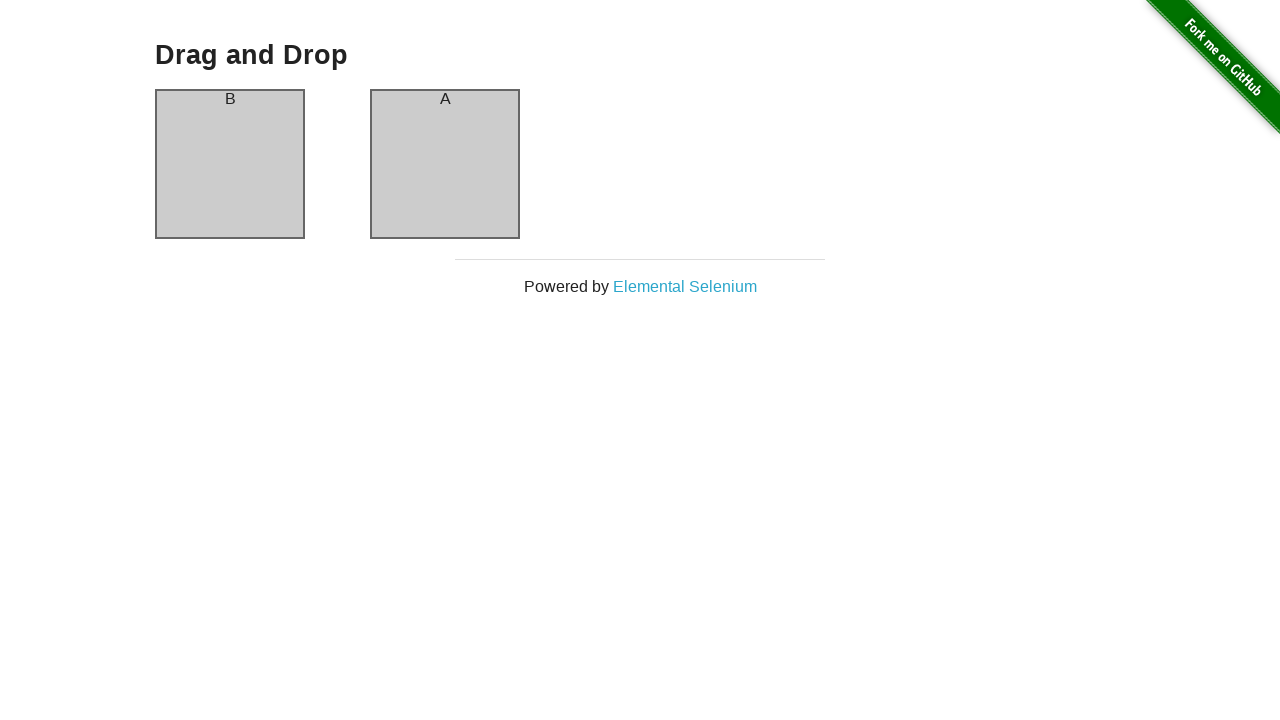

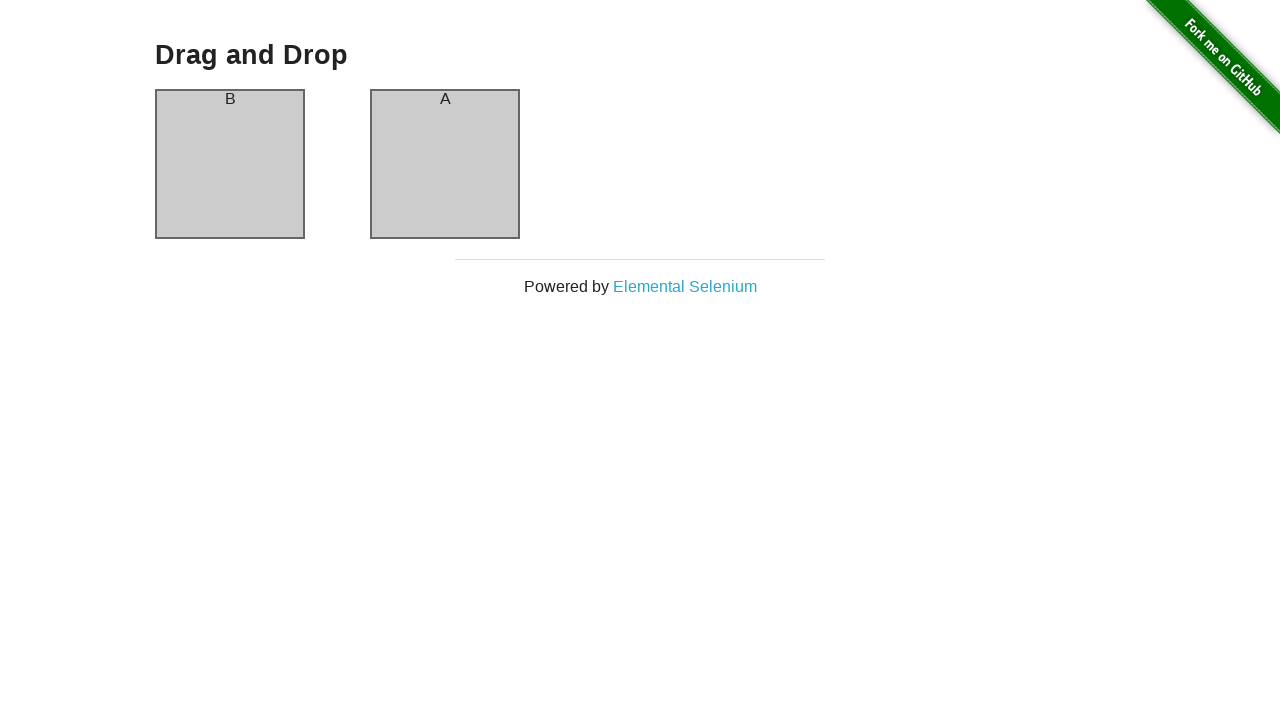